Tests Python.org search using unittest framework pattern - searches for "pycon" and verifies results are found

Starting URL: http://www.python.org

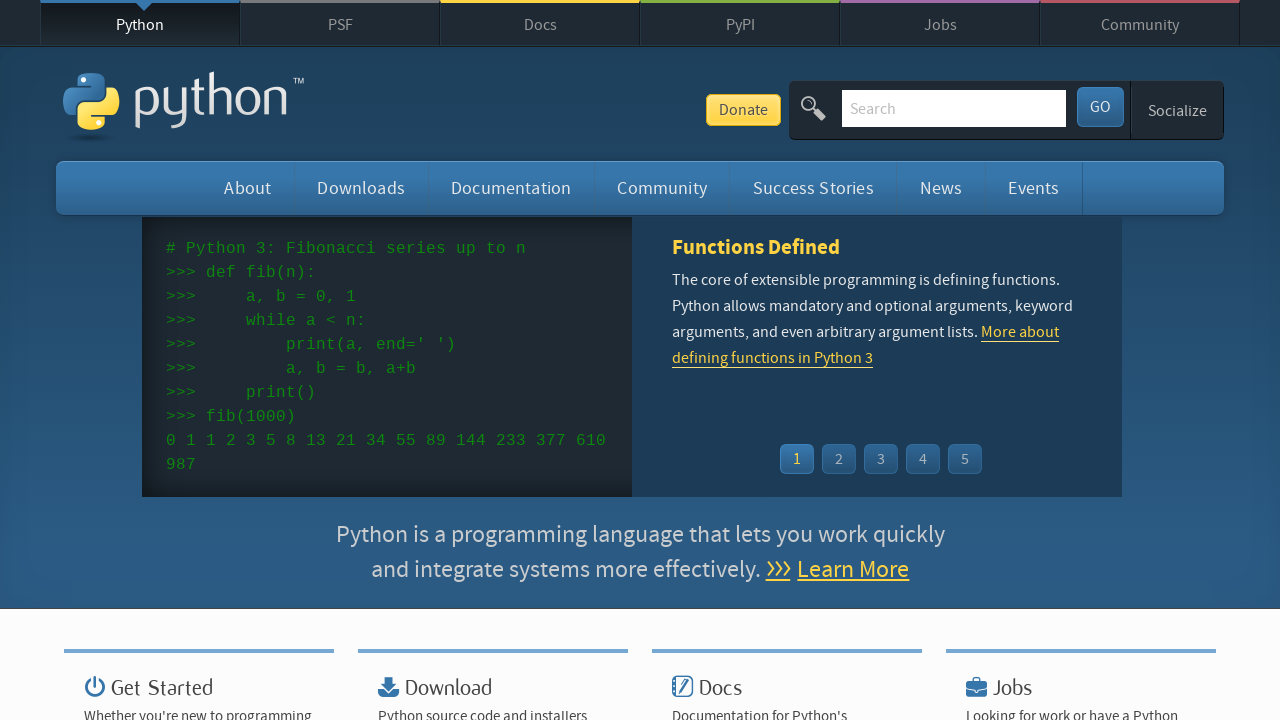

Filled search box with 'pycon' on input[name='q']
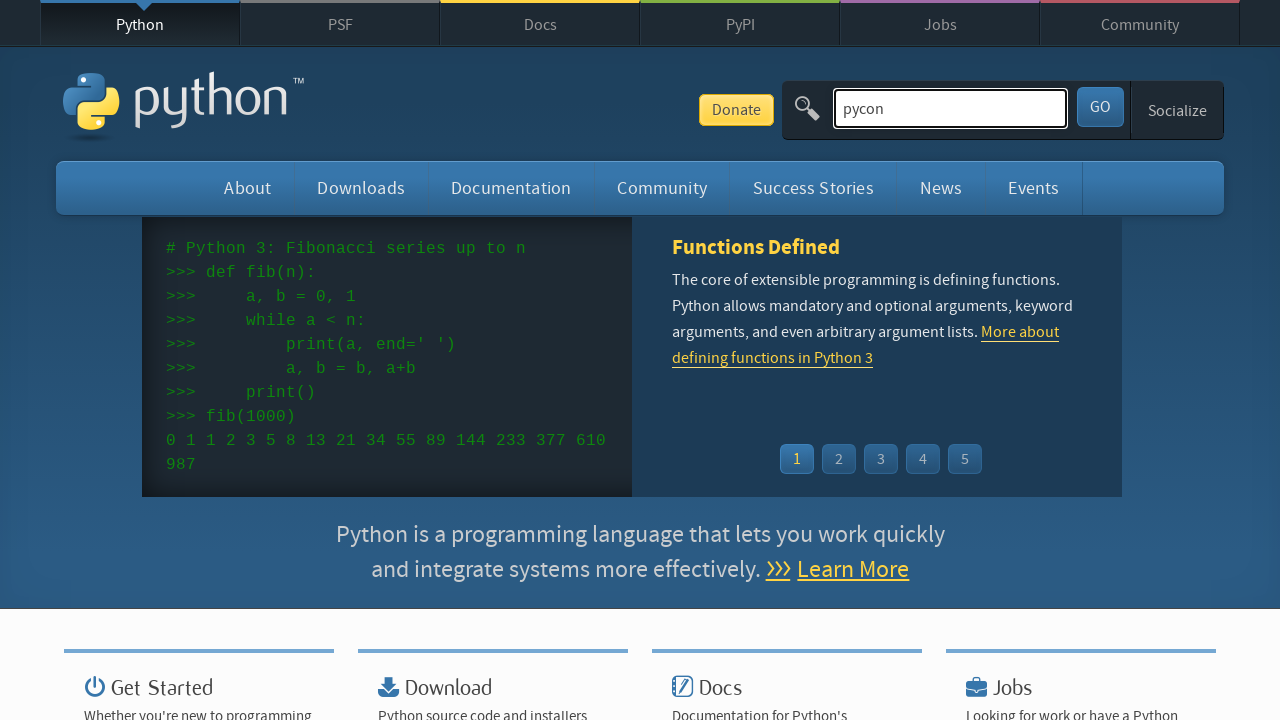

Pressed Enter to submit search query on input[name='q']
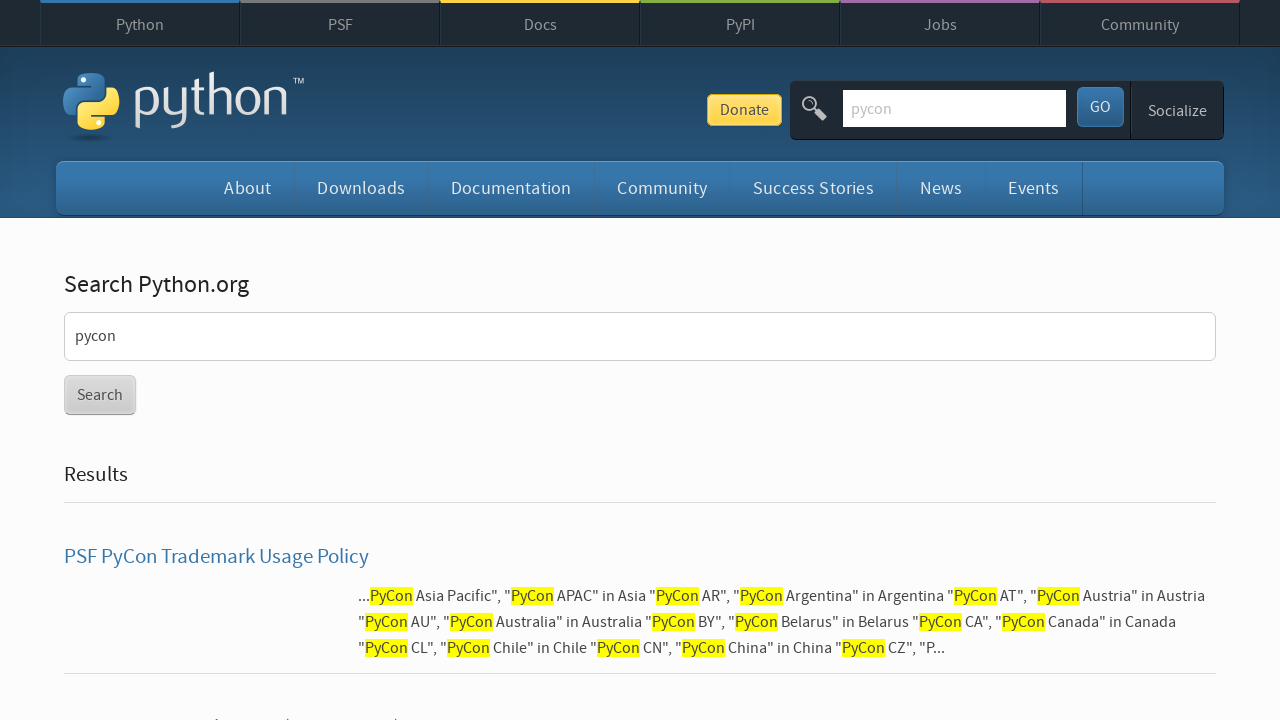

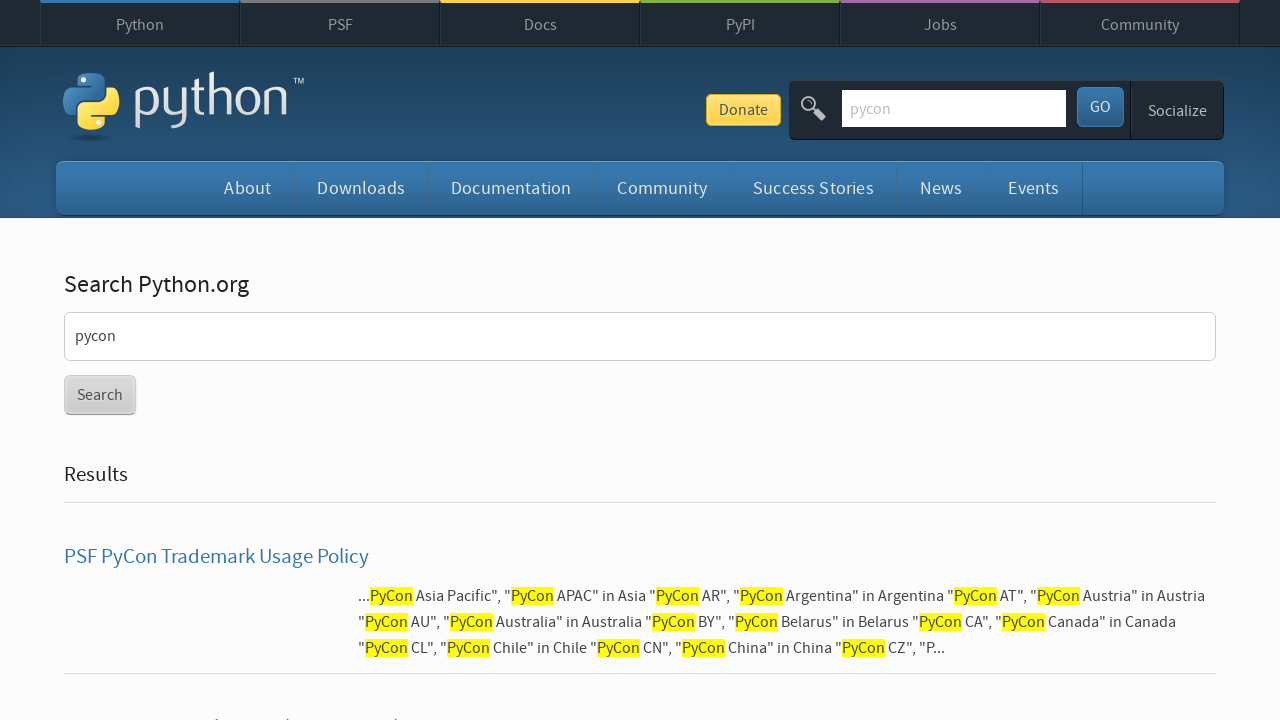